Navigates to the DemoBlaze product store homepage, clicks on a product to view its details, and retrieves the product description information.

Starting URL: https://www.demoblaze.com/

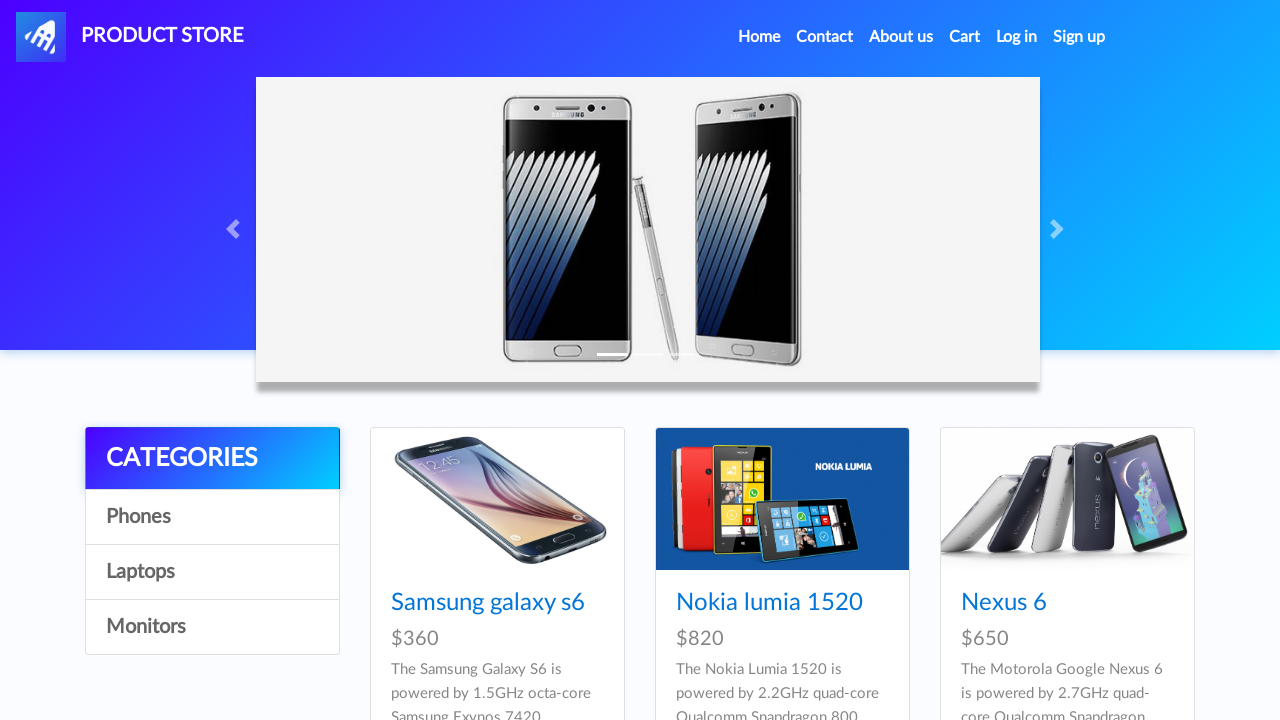

Clicked on 5th product in grid to view details at (752, 361) on xpath=//*[@id='tbodyid']/div[5]/div/div/h4/a
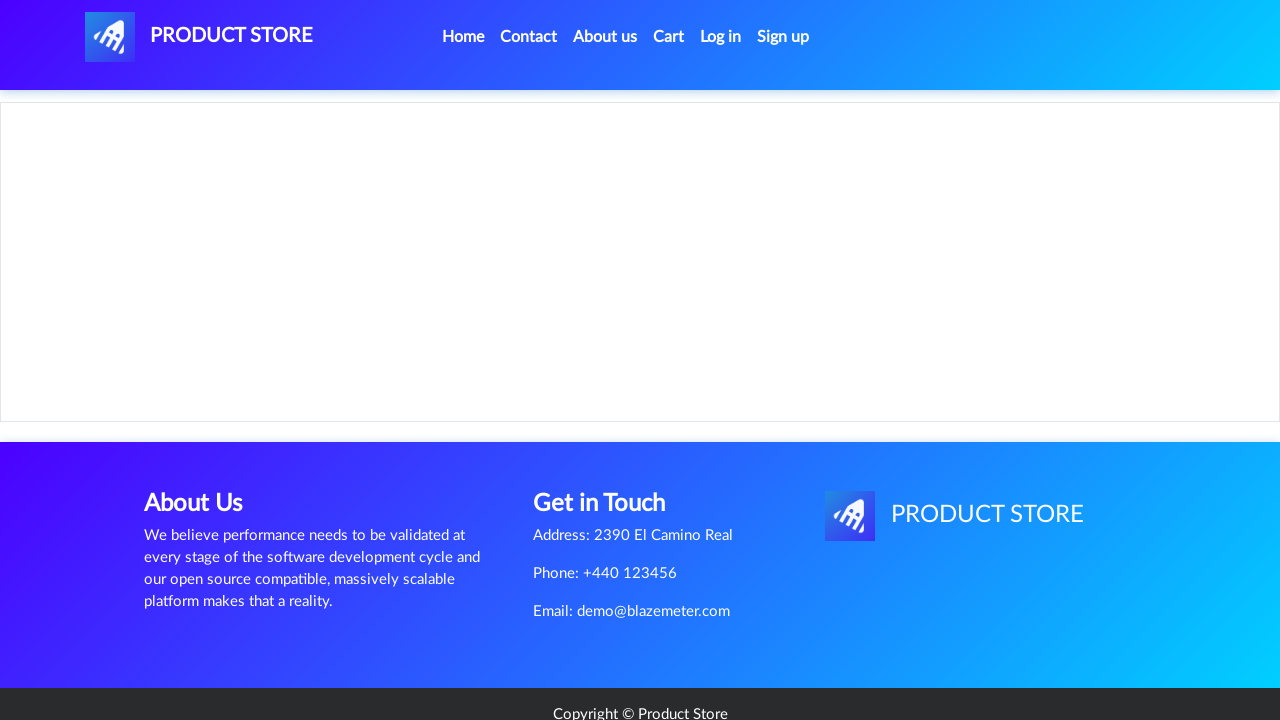

Product details page loaded with product name heading
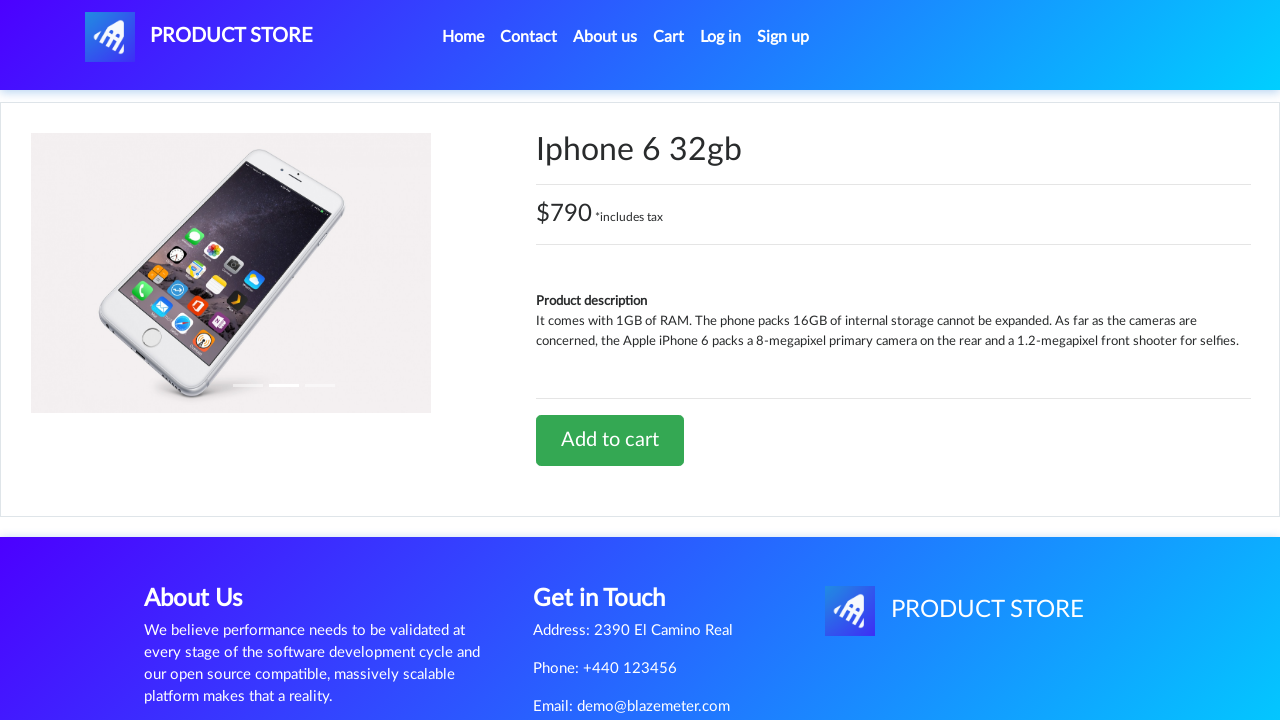

Product description information section became visible
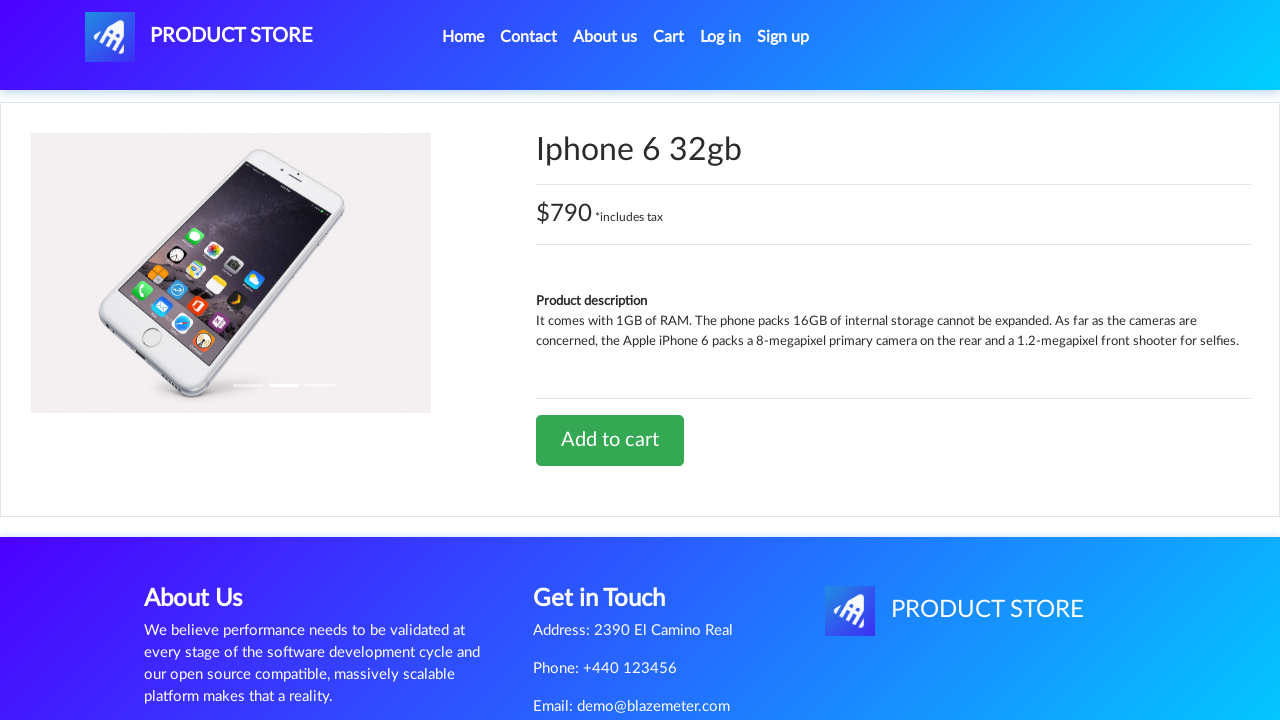

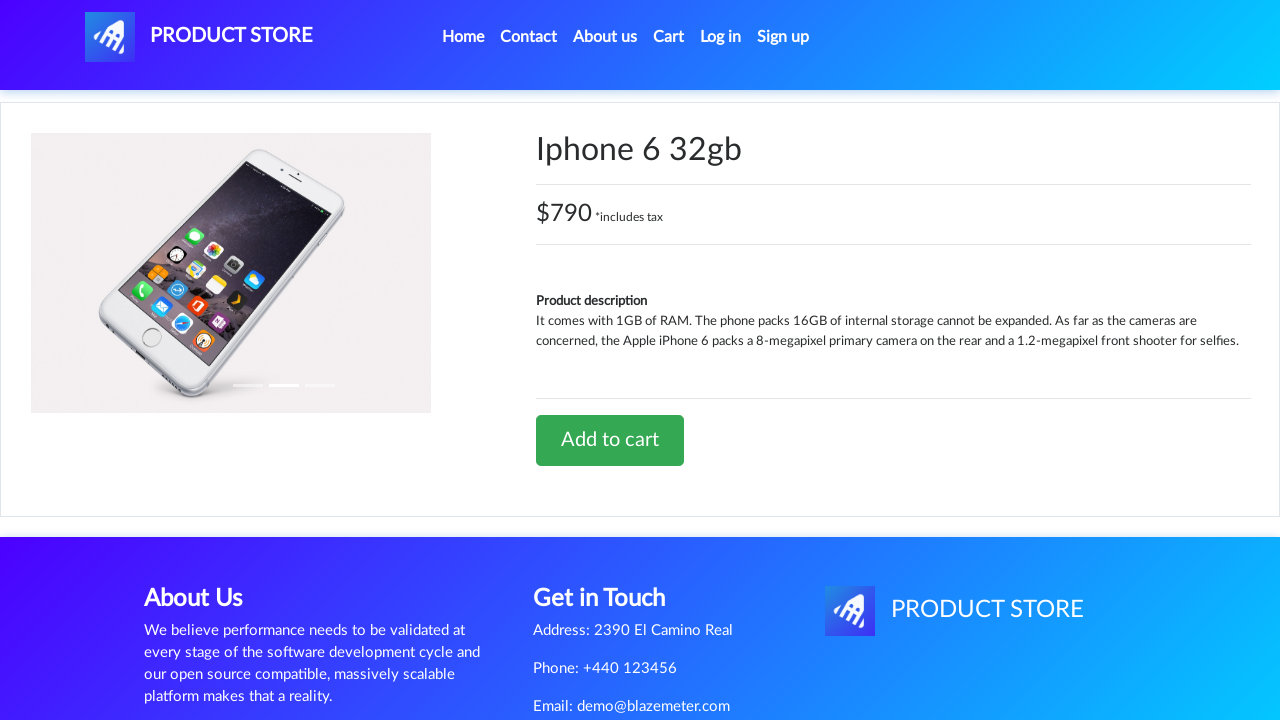